Tests that clicking the Due column header sorts the table by due amounts in ascending order by clicking the header and verifying the column values are sorted.

Starting URL: http://the-internet.herokuapp.com/tables

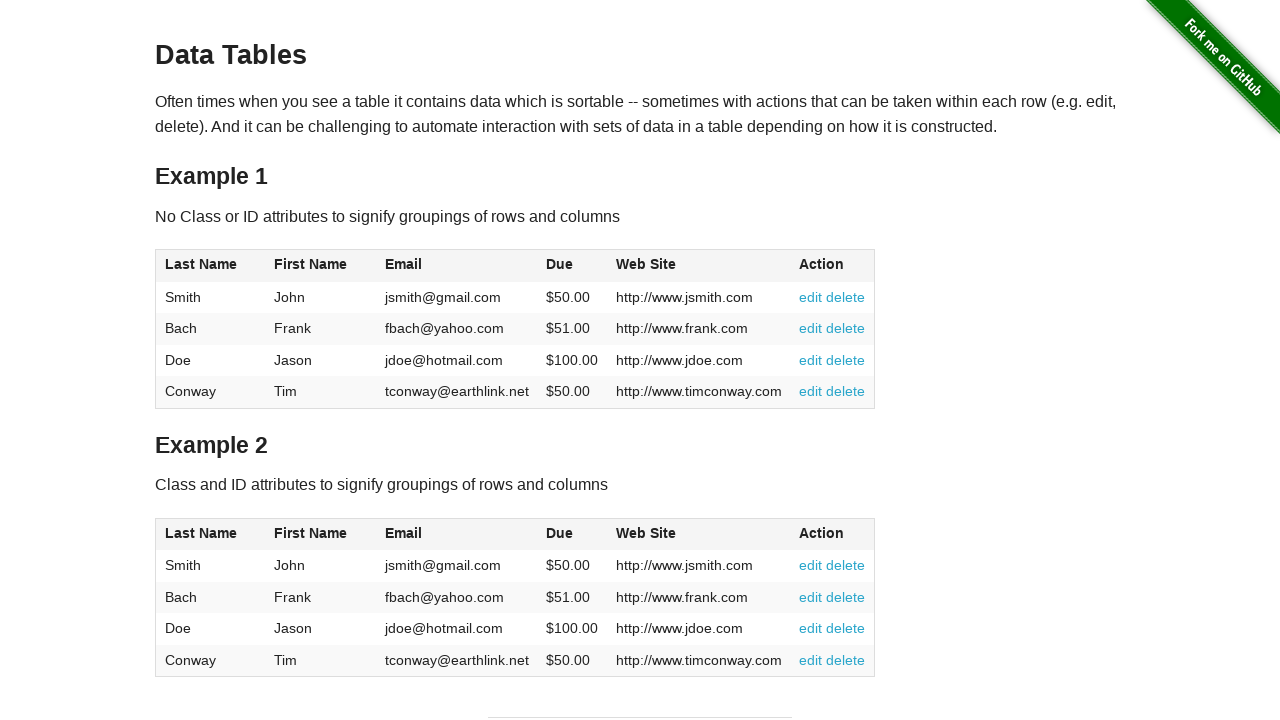

Clicked Due column header to sort by due amounts in ascending order at (572, 266) on #table1 thead tr th:nth-of-type(4)
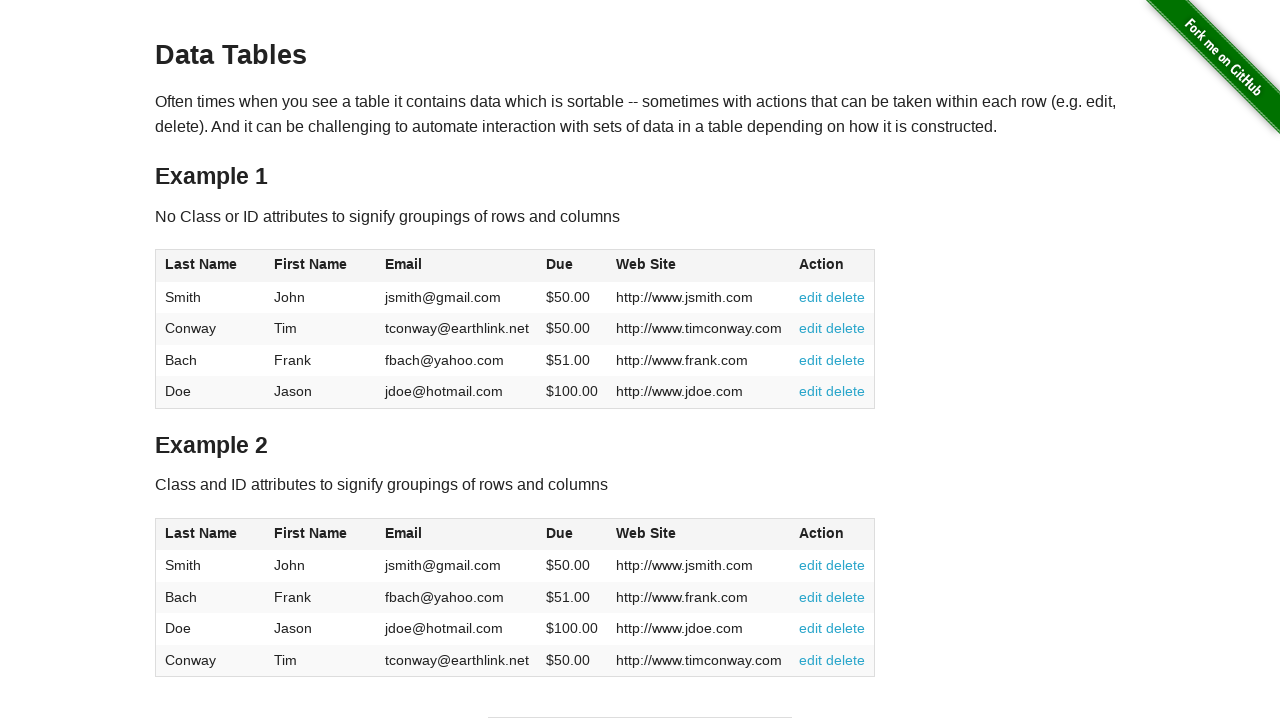

Table data loaded and Due column is visible
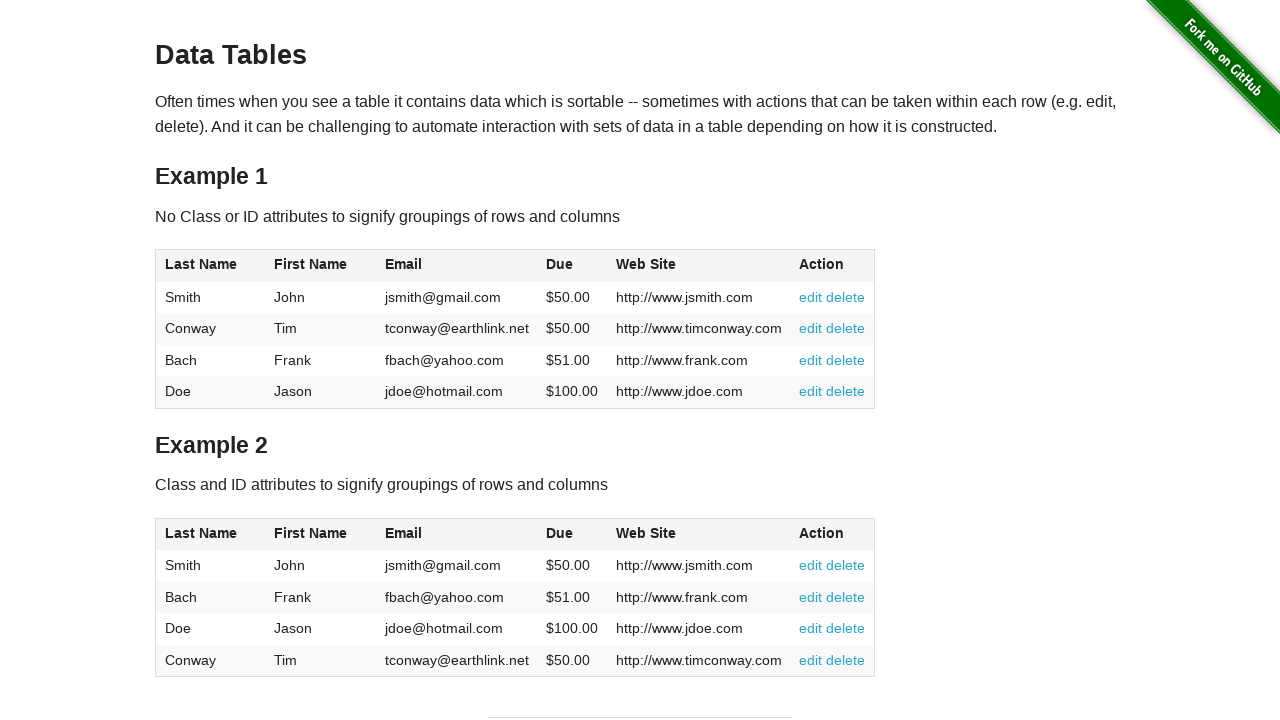

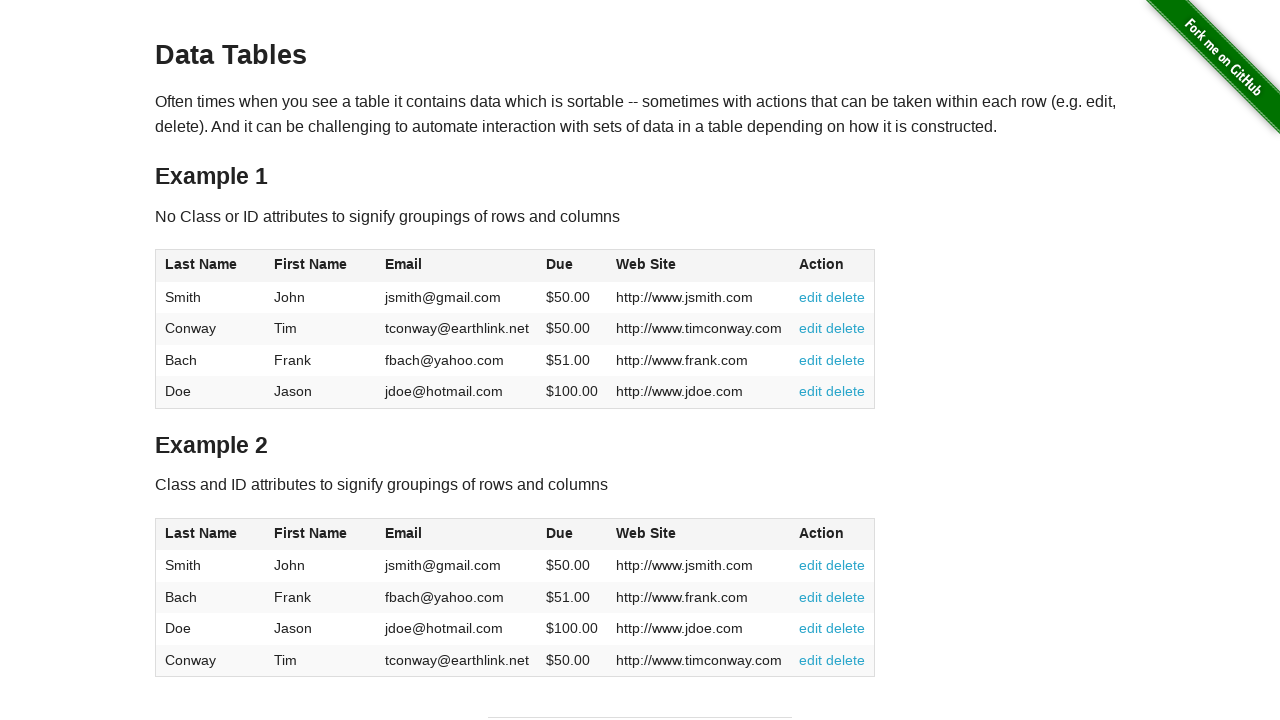